Tests modal dialog functionality by opening small and large modals and verifying their content

Starting URL: https://demoqa.com/modal-dialogs

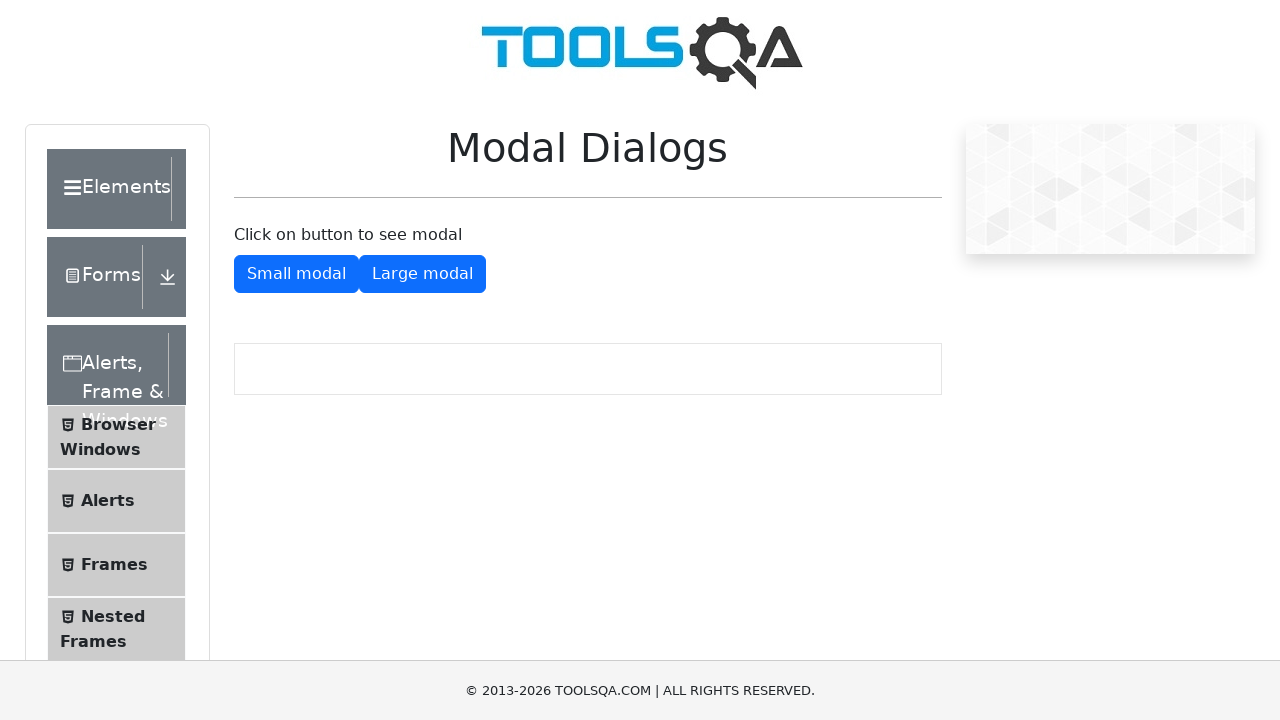

Clicked button to open small modal at (296, 274) on #showSmallModal
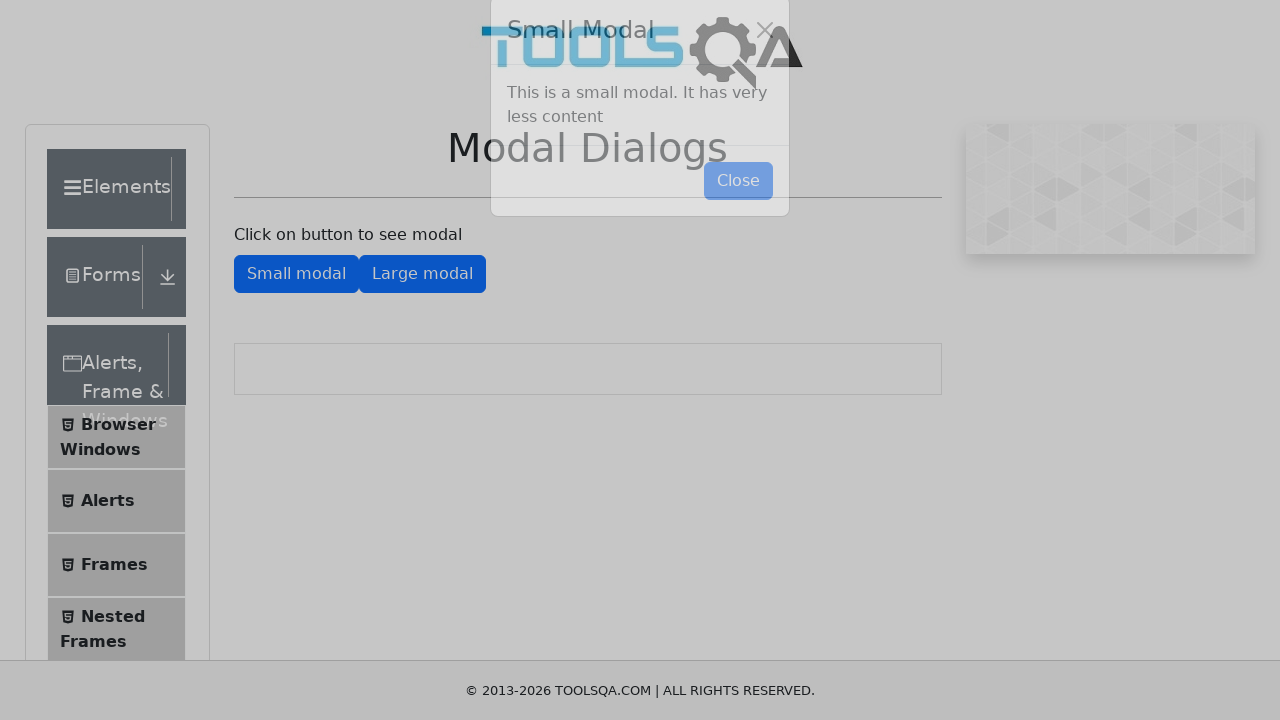

Verified small modal contains expected text
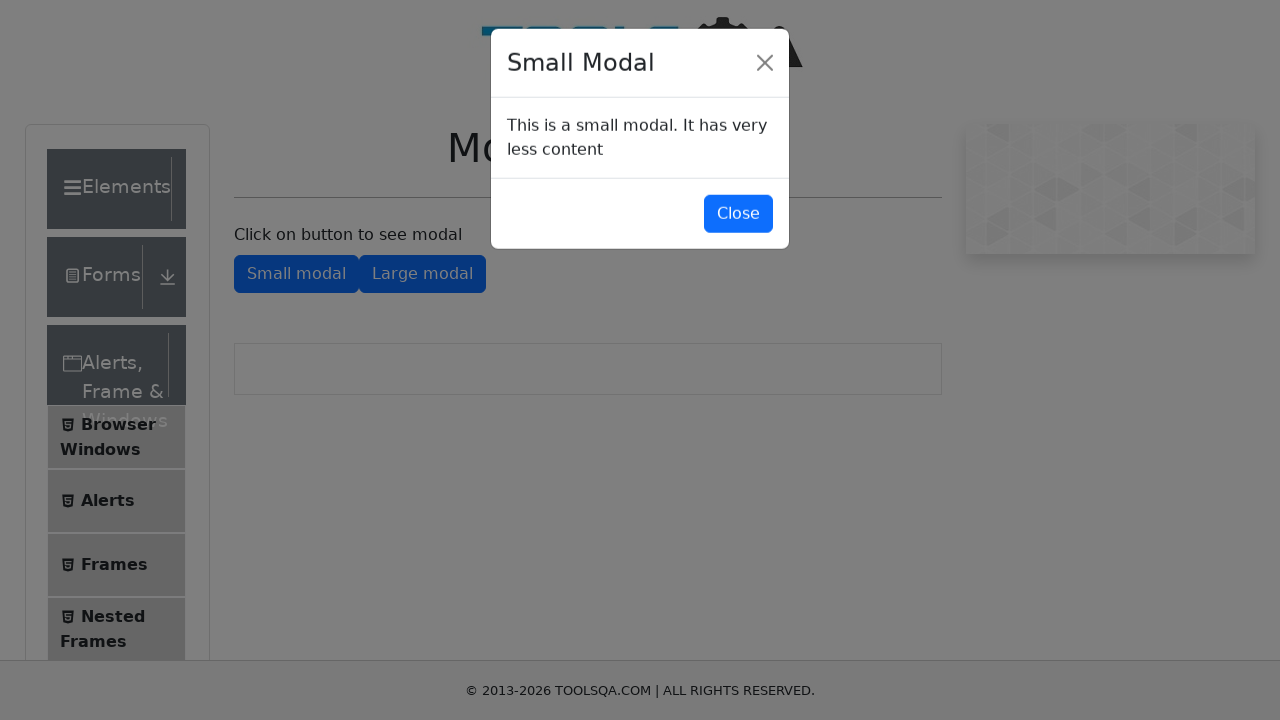

Clicked button to close small modal at (738, 214) on #closeSmallModal
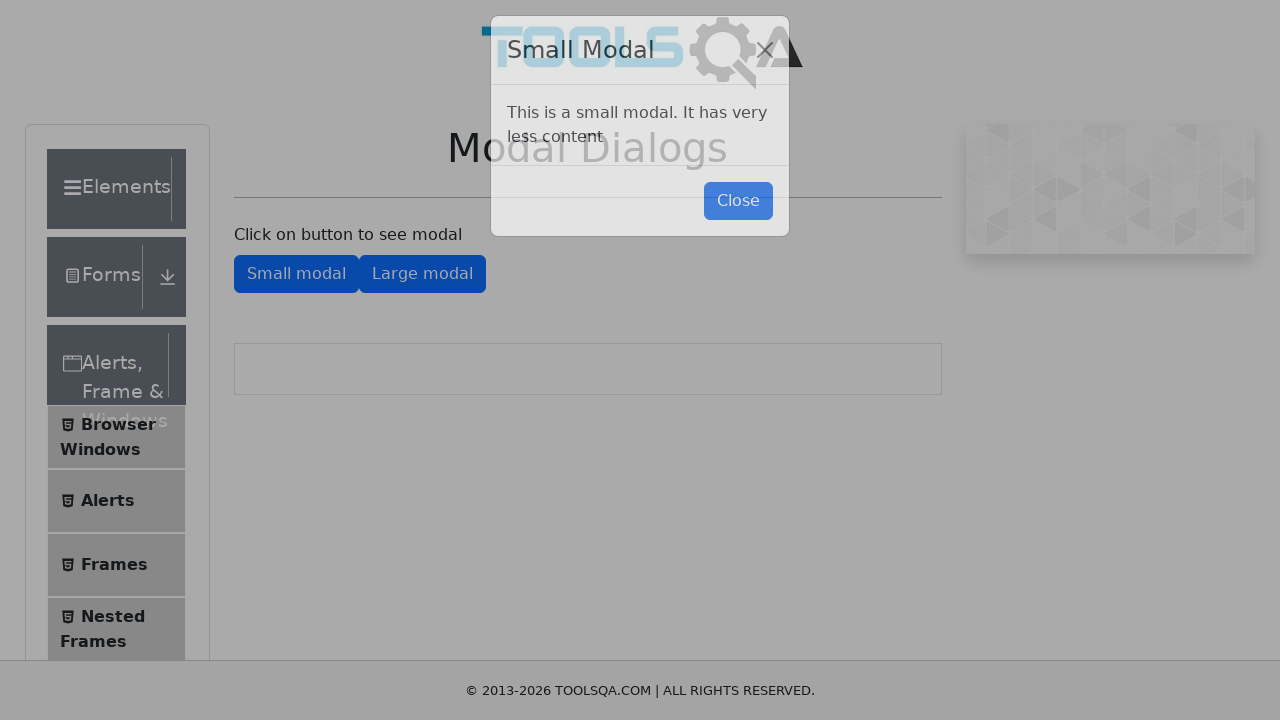

Clicked button to open large modal at (422, 274) on #showLargeModal
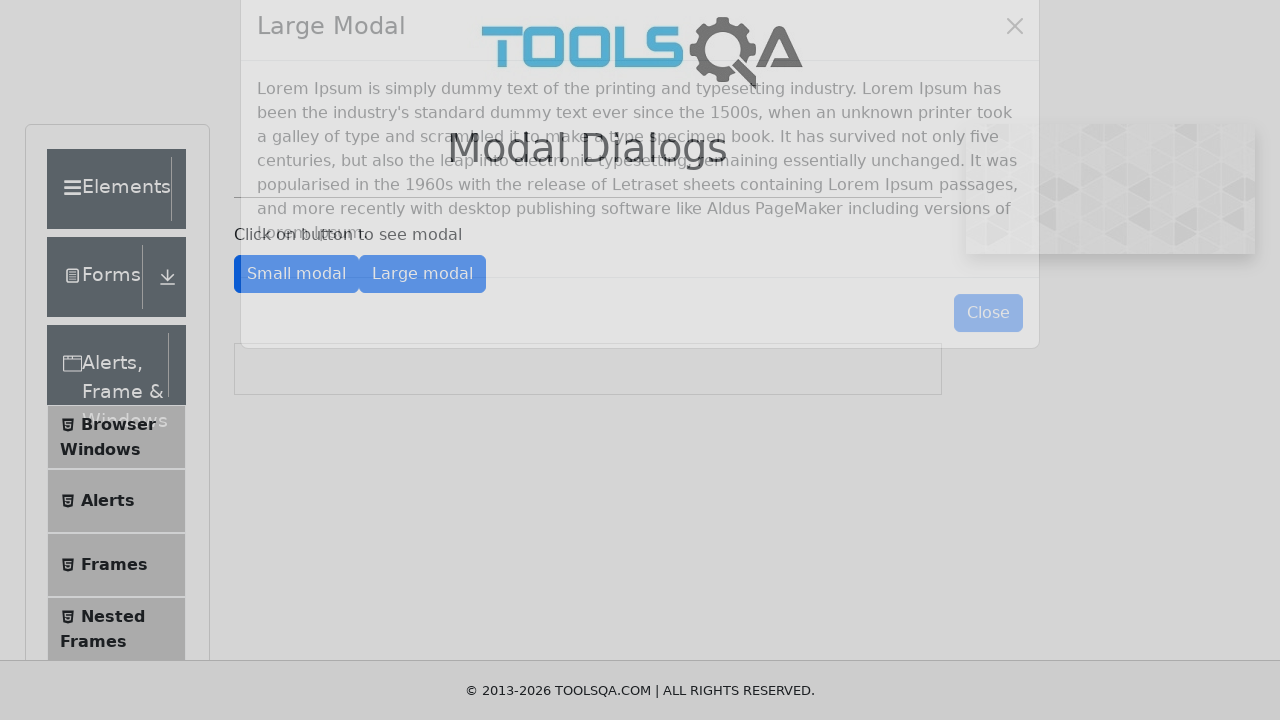

Verified large modal contains expected Lorem Ipsum text
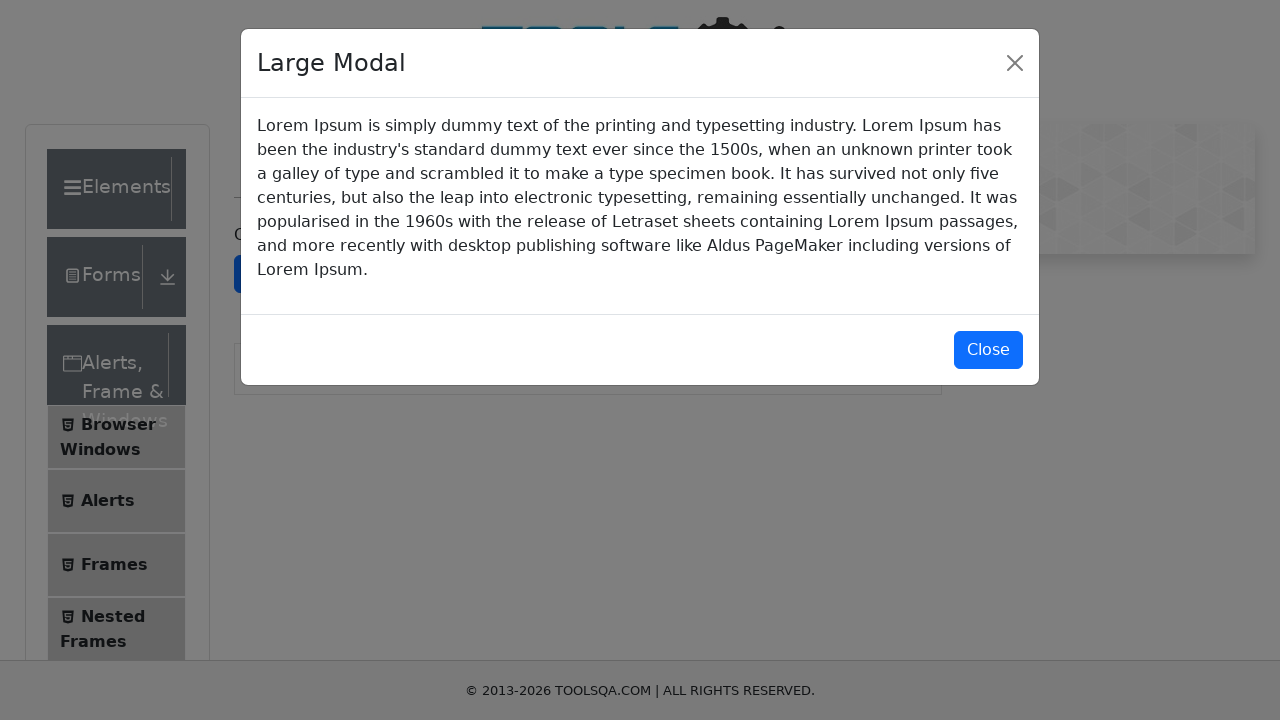

Clicked button to close large modal at (988, 350) on #closeLargeModal
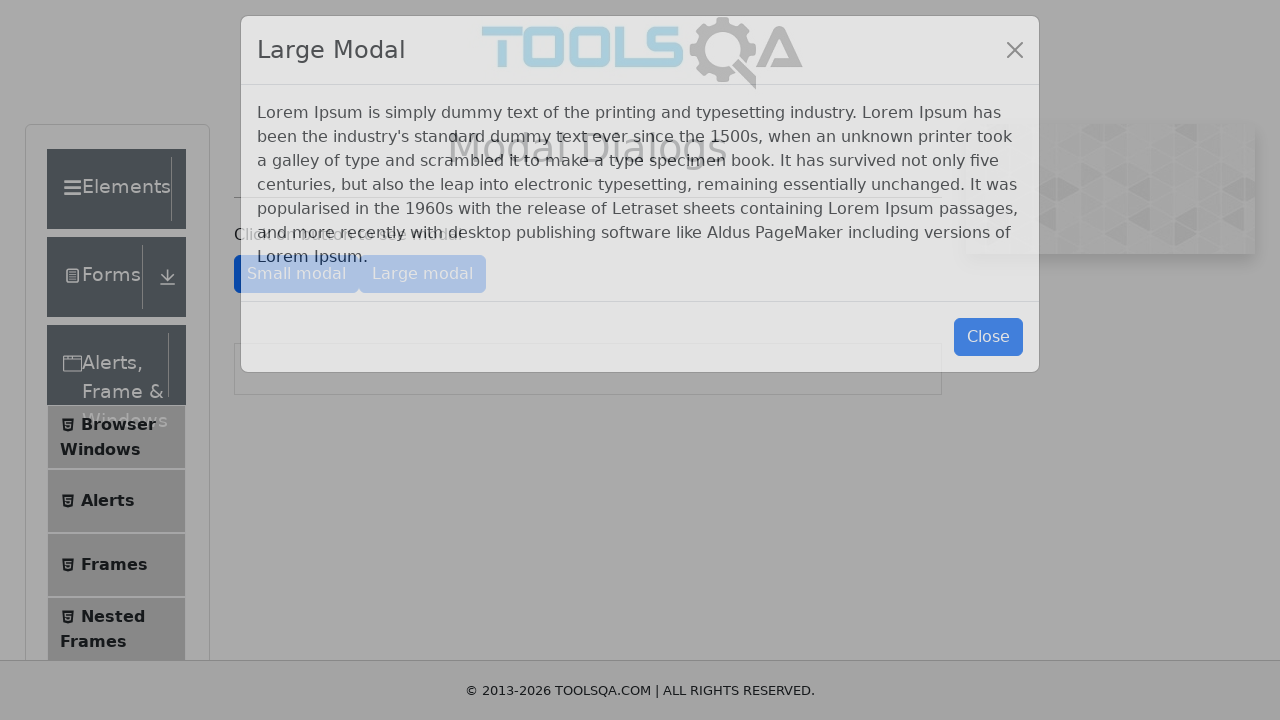

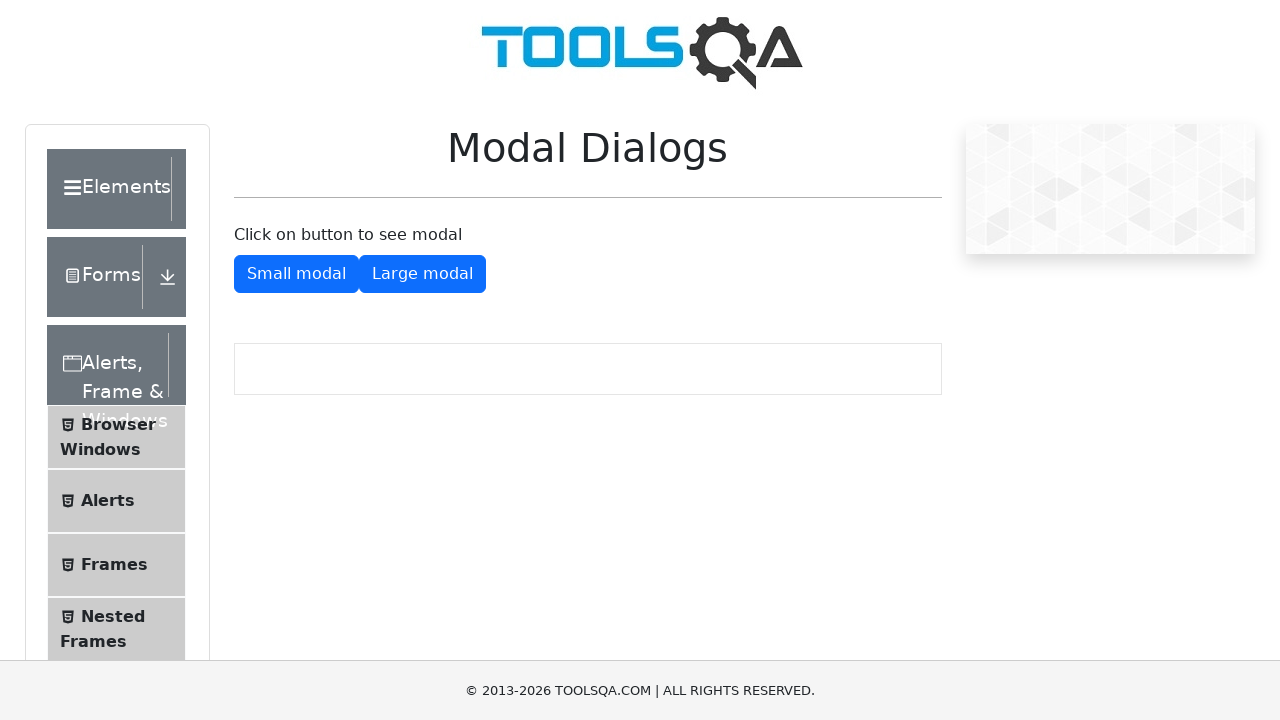